Tests page scrolling functionality by scrolling the window and a table element, then verifies that the sum of values in a table column matches the displayed total amount.

Starting URL: https://rahulshettyacademy.com/AutomationPractice/

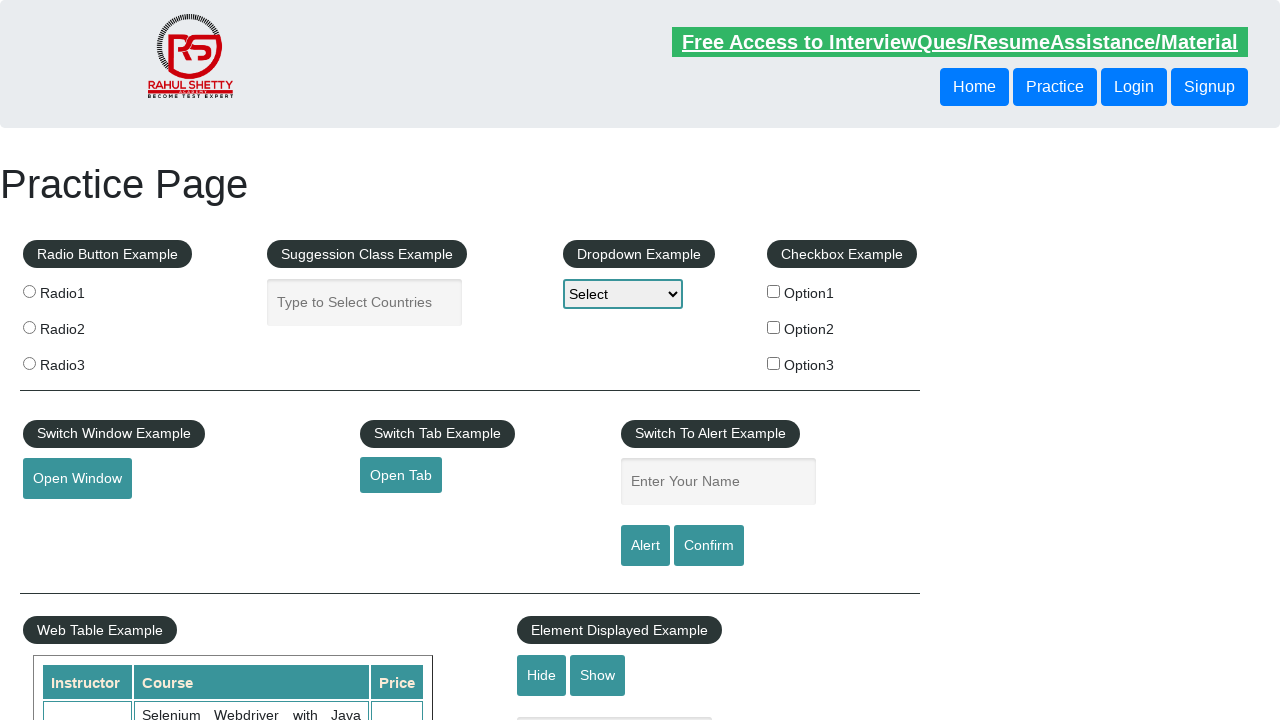

Navigated to AutomationPractice page
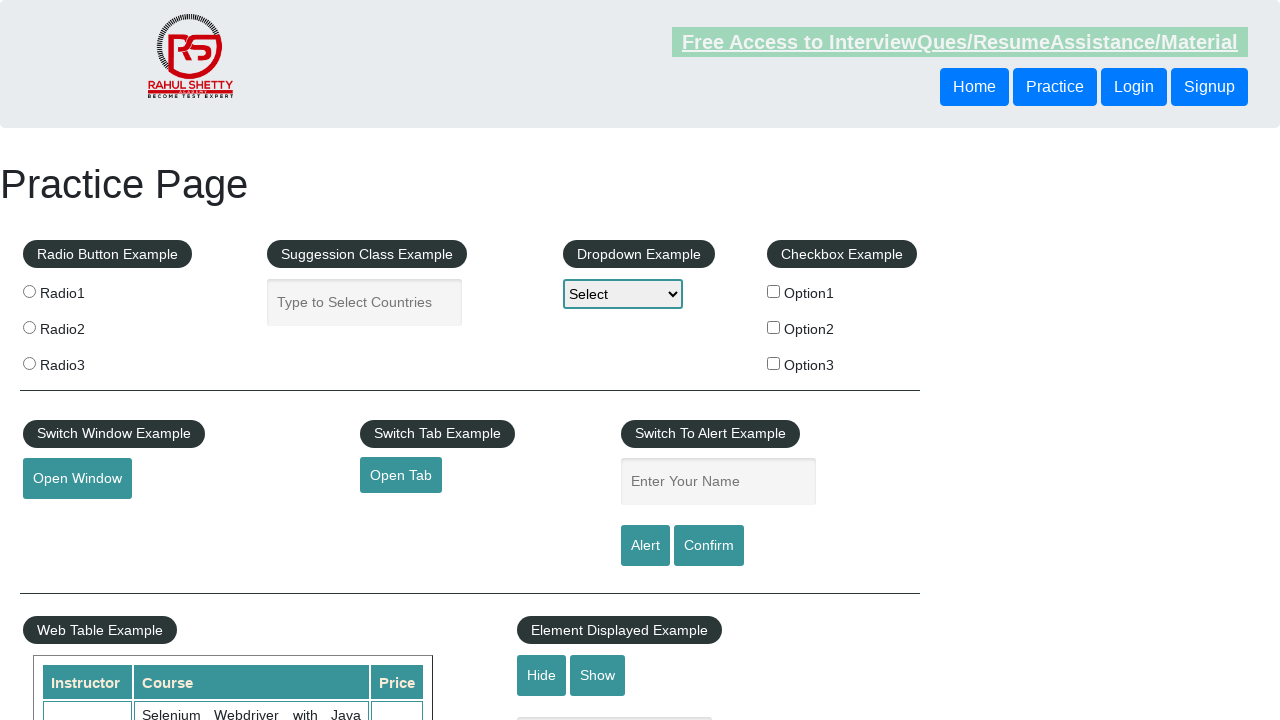

Scrolled window down by 600 pixels
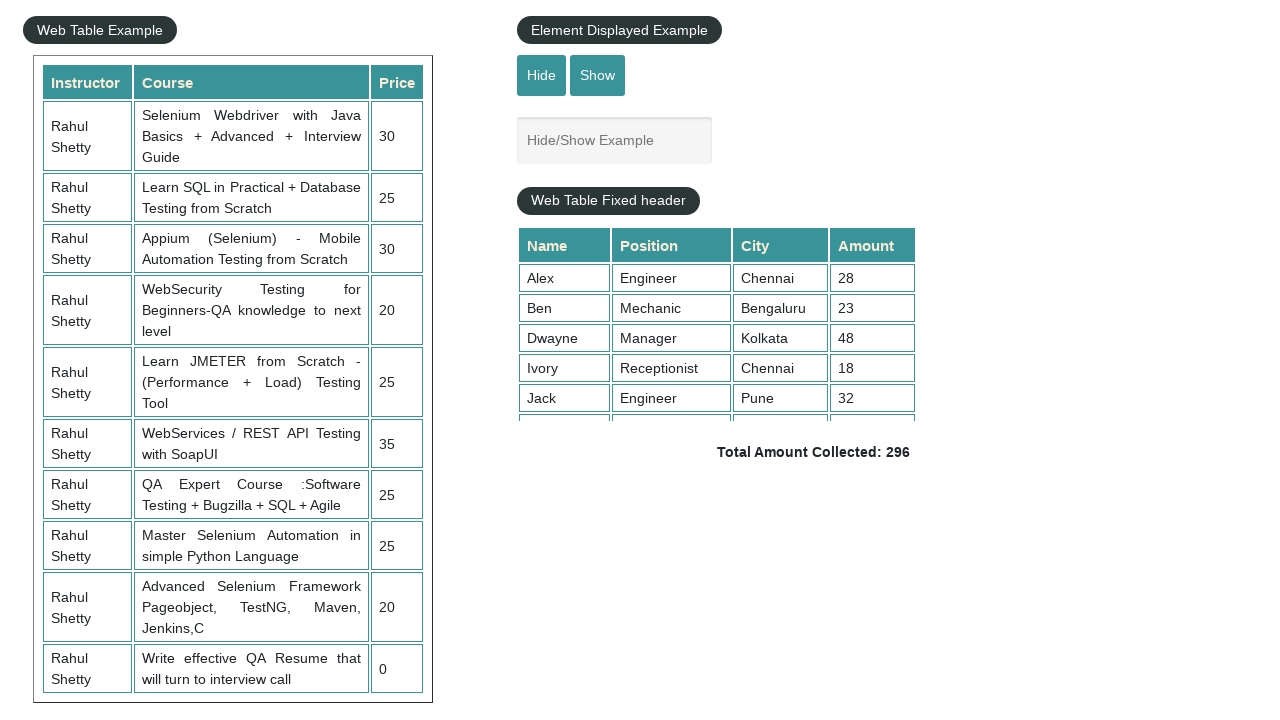

Waited 1000ms for scroll to complete
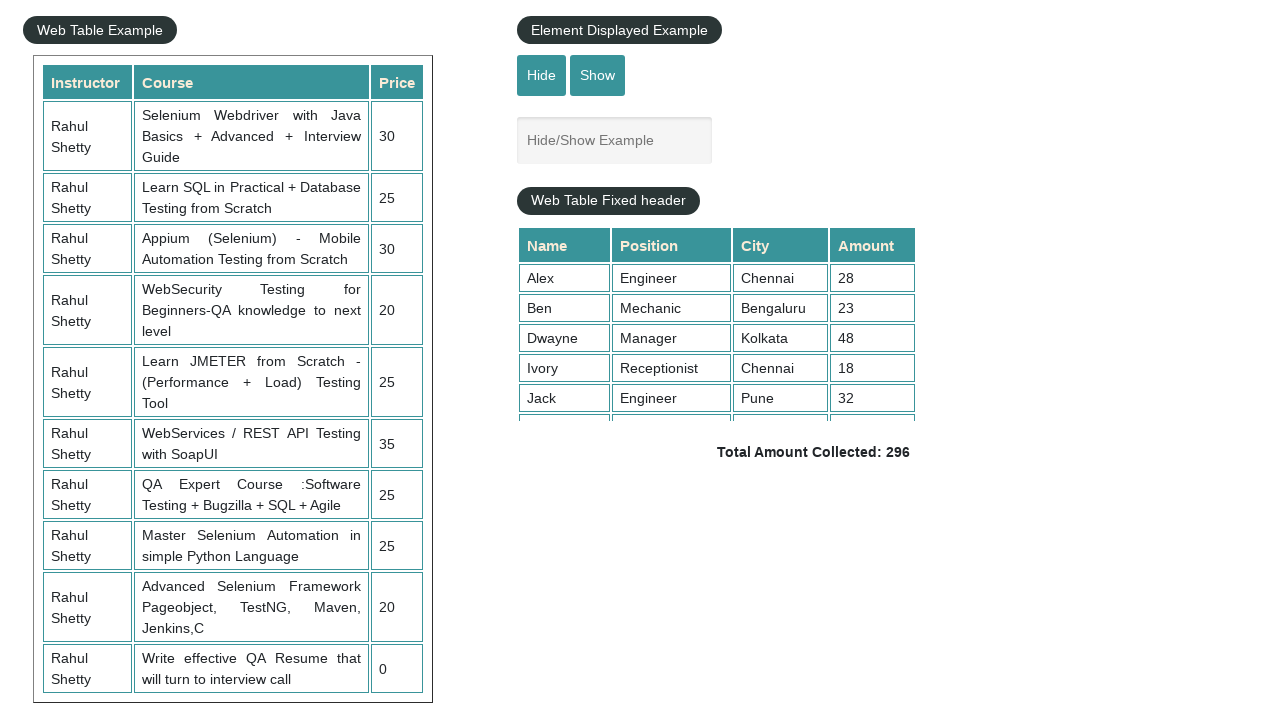

Scrolled table element to bottom
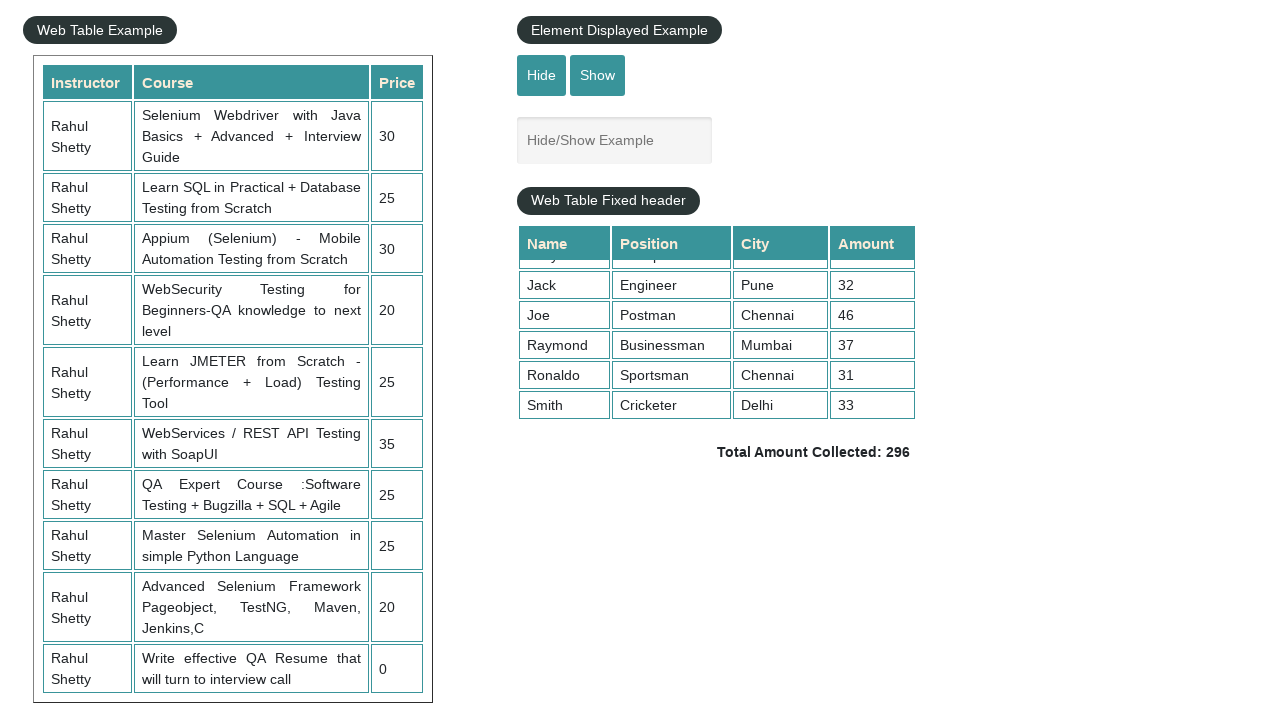

Waited for table column cells to be visible
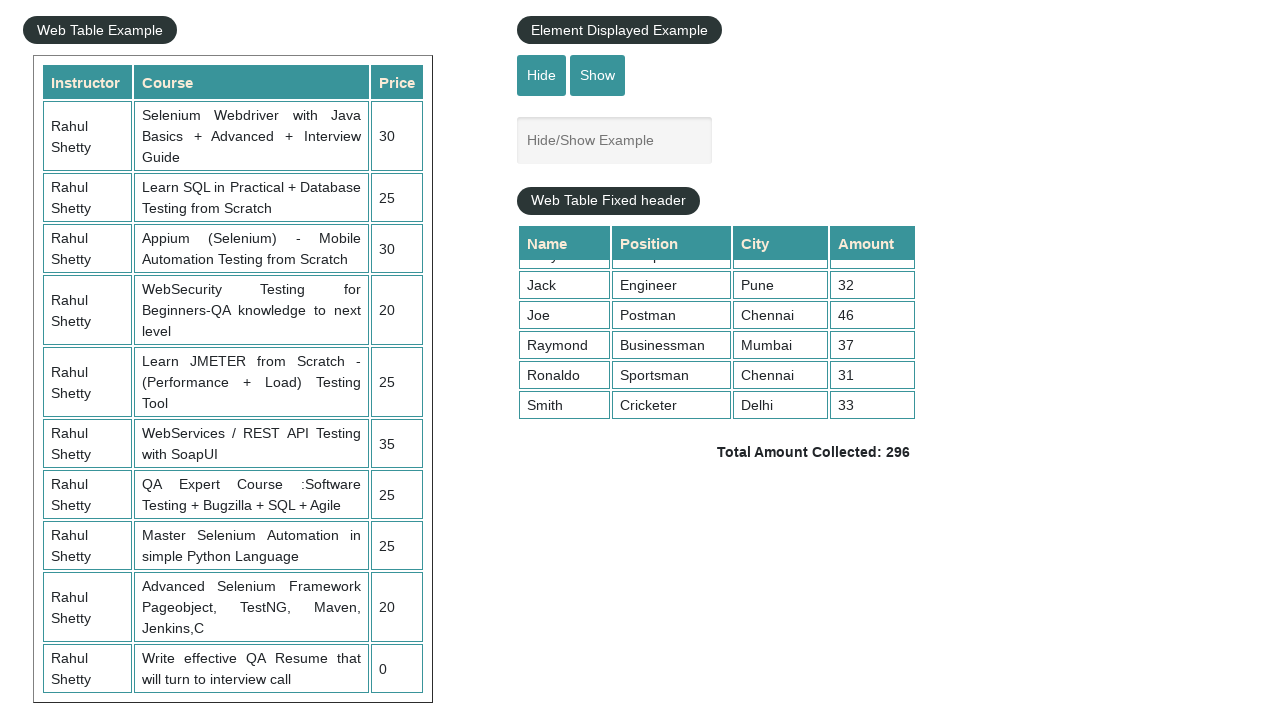

Retrieved all amount cells from 4th column of table
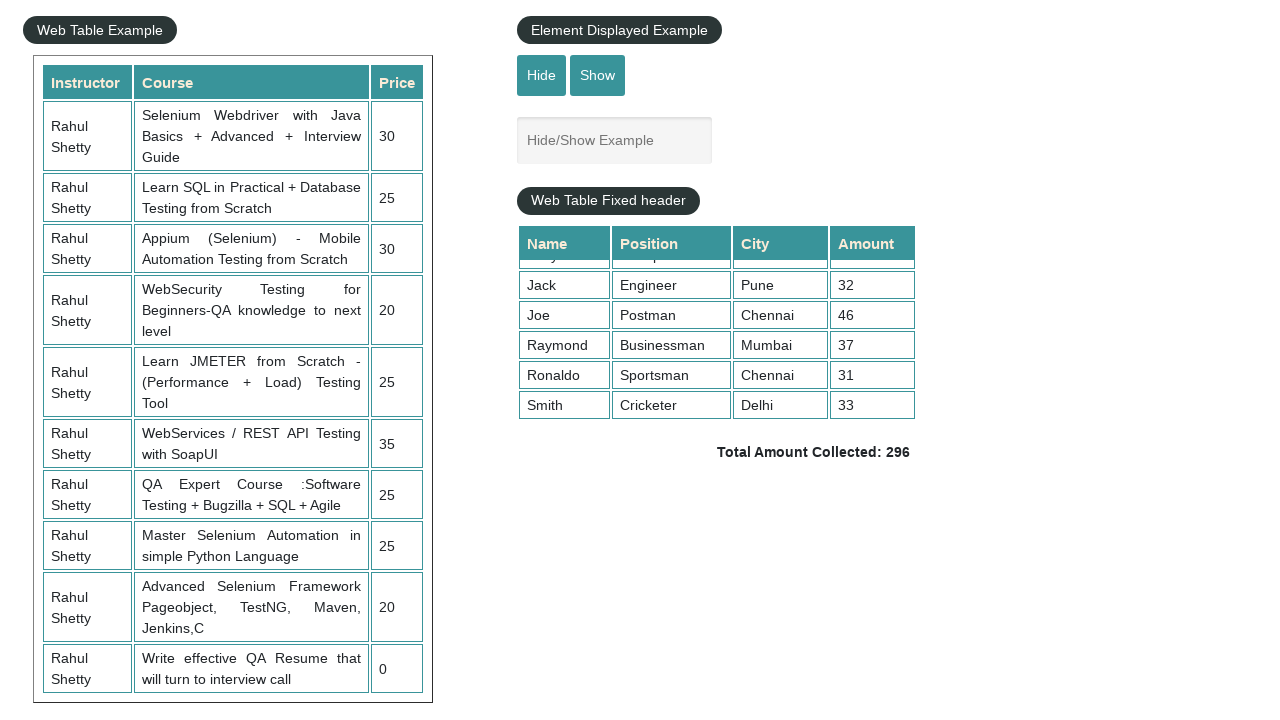

Calculated sum of all column values: 296
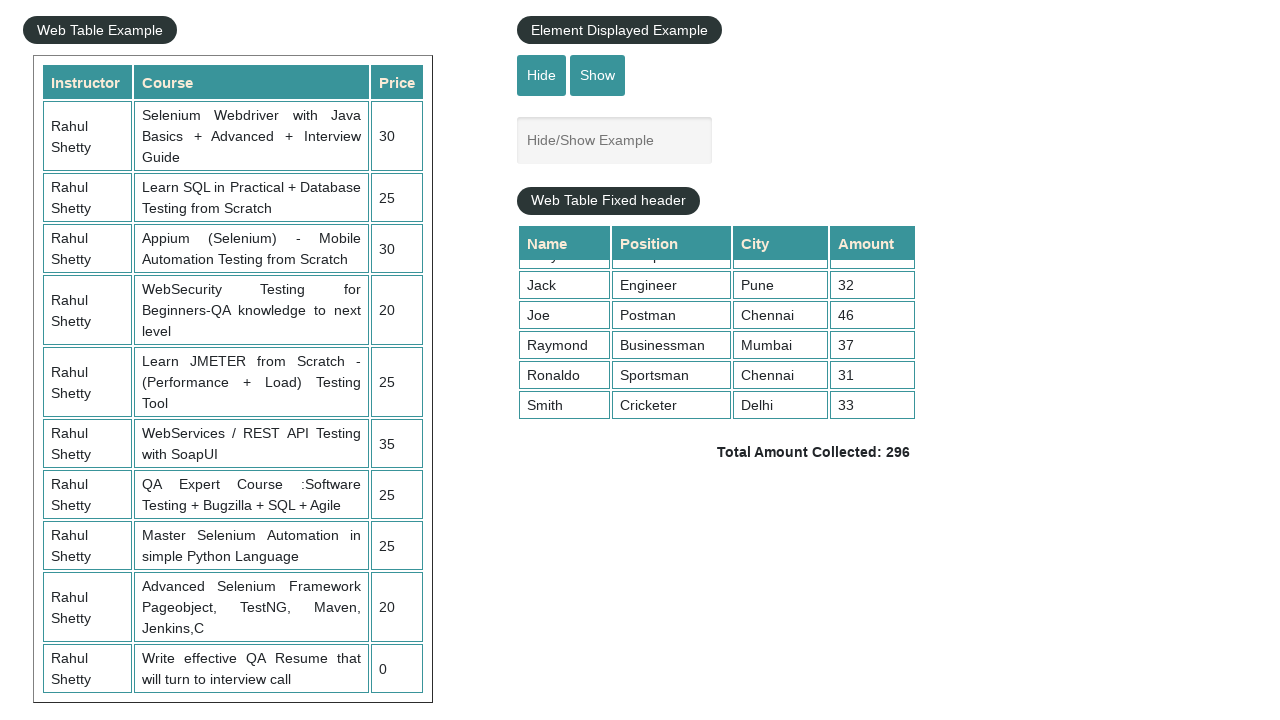

Retrieved displayed total amount text
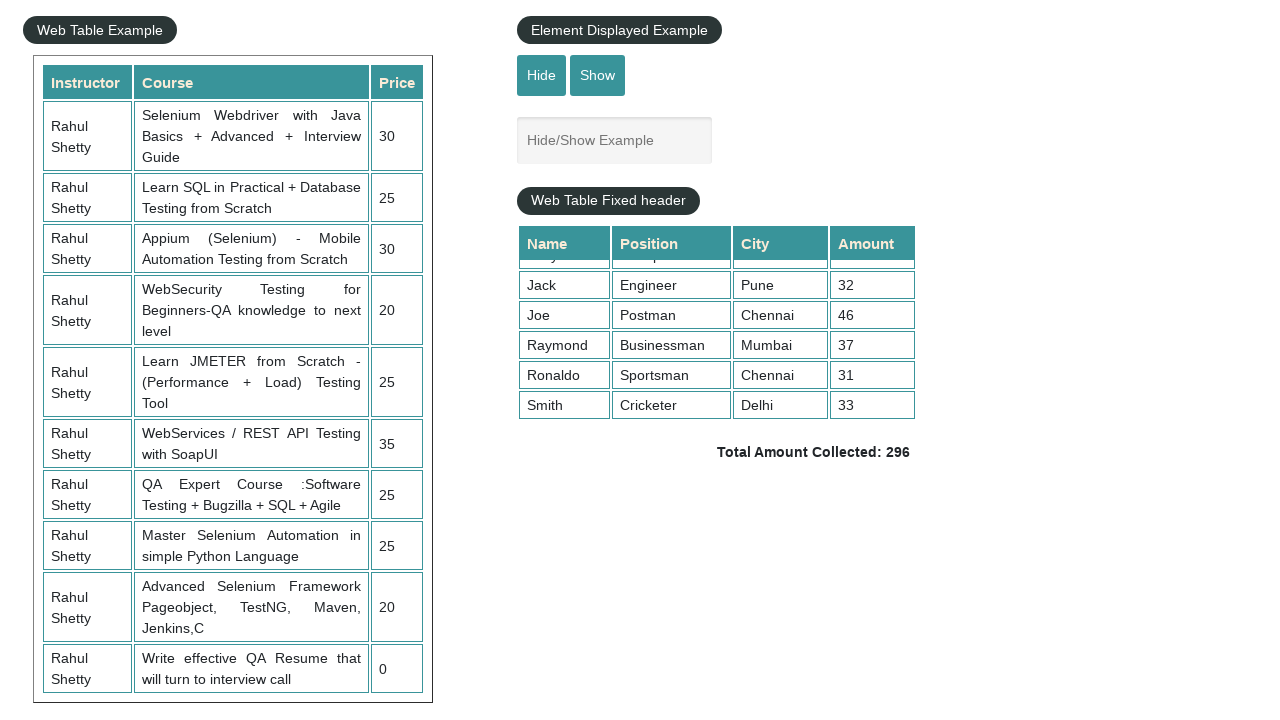

Extracted displayed total: 296
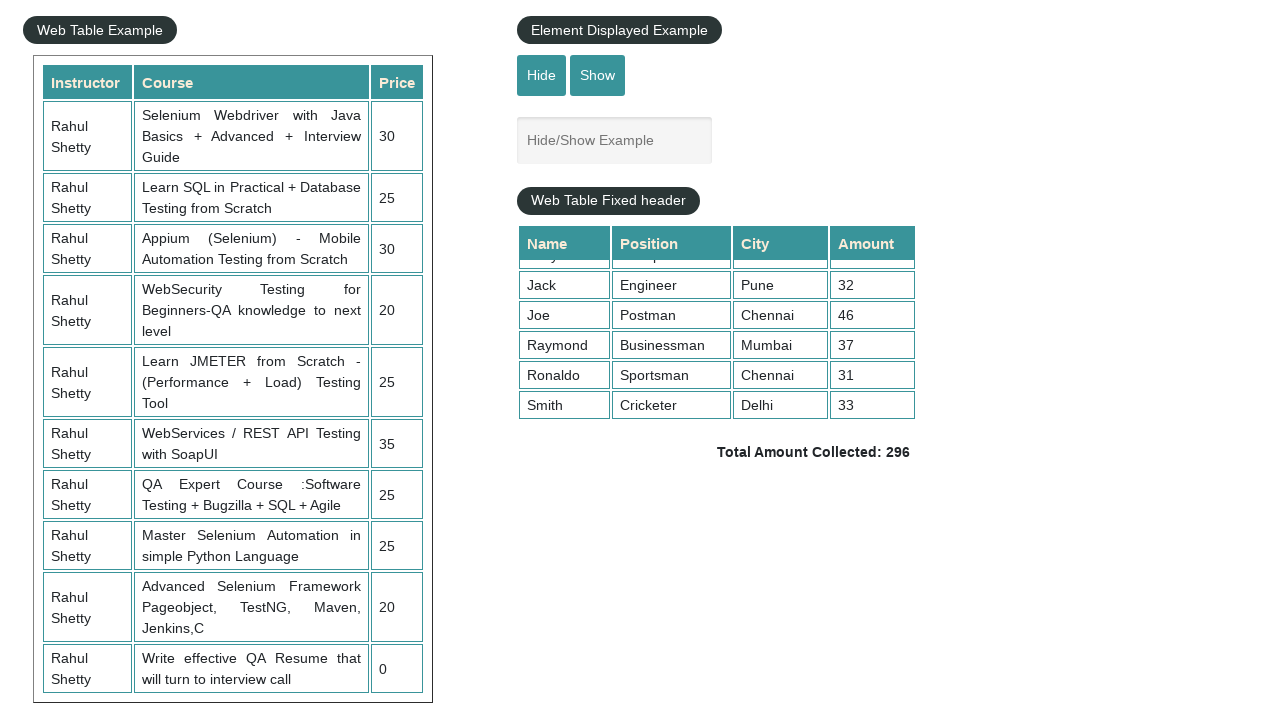

Verified calculated sum (296) matches displayed total (296)
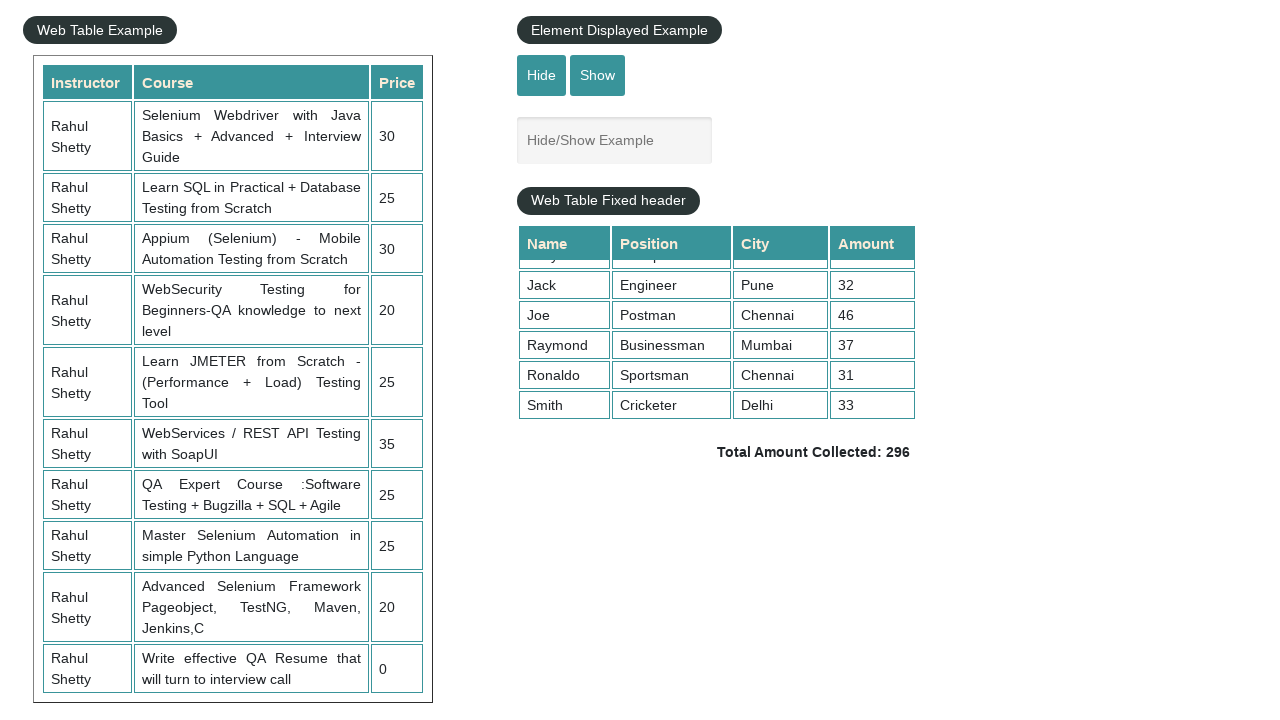

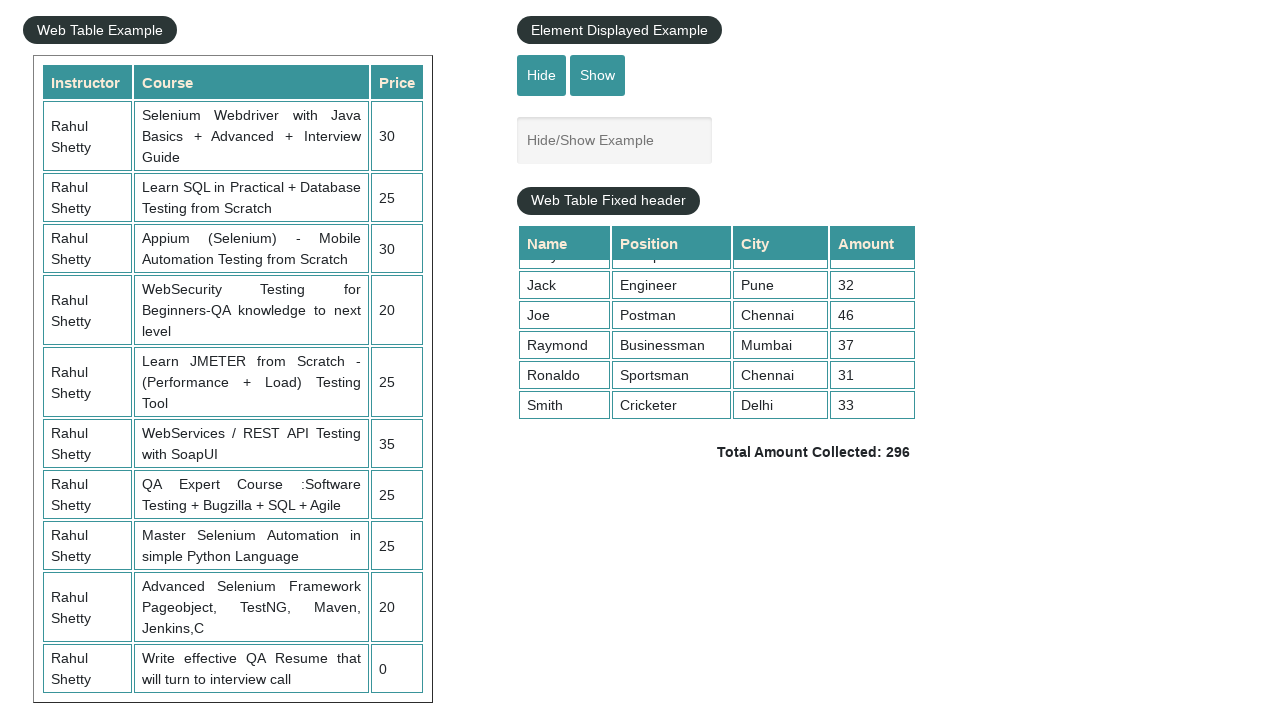